Tests different click actions (single click, double click, right click) on buttons in a demo page

Starting URL: https://sahitest.com/demo/clicks.htm

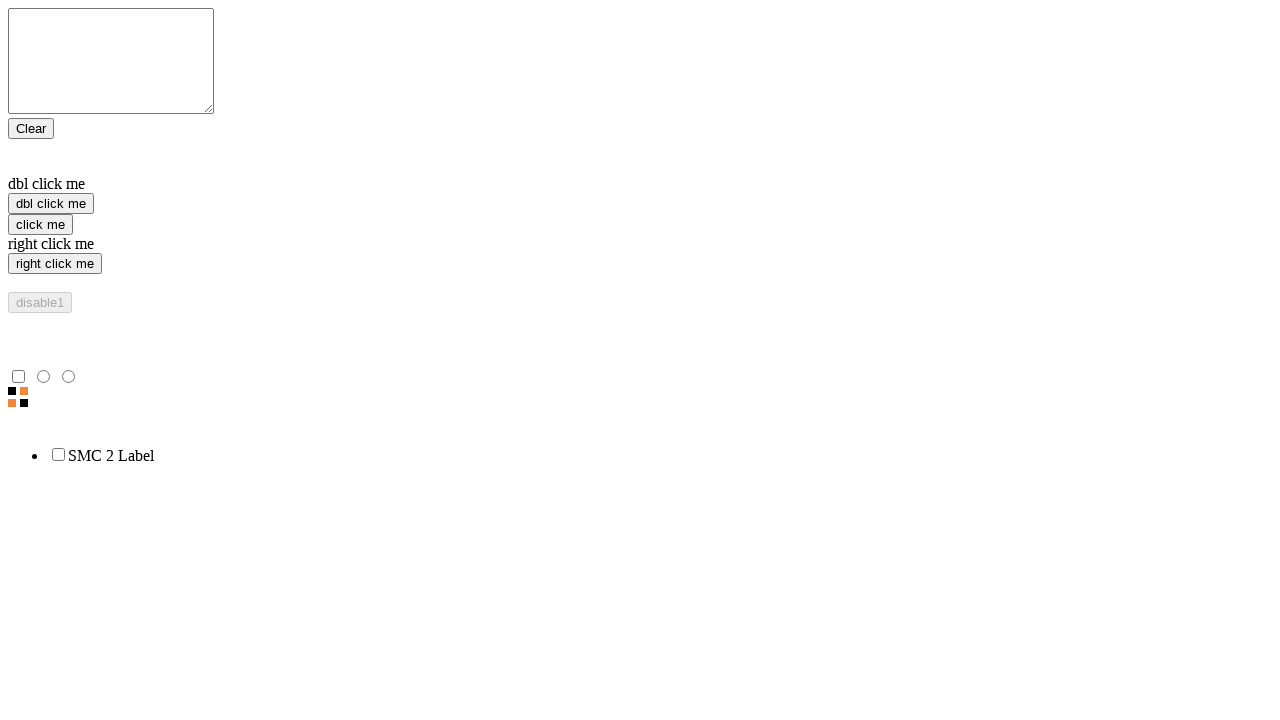

Navigated to clicks demo page
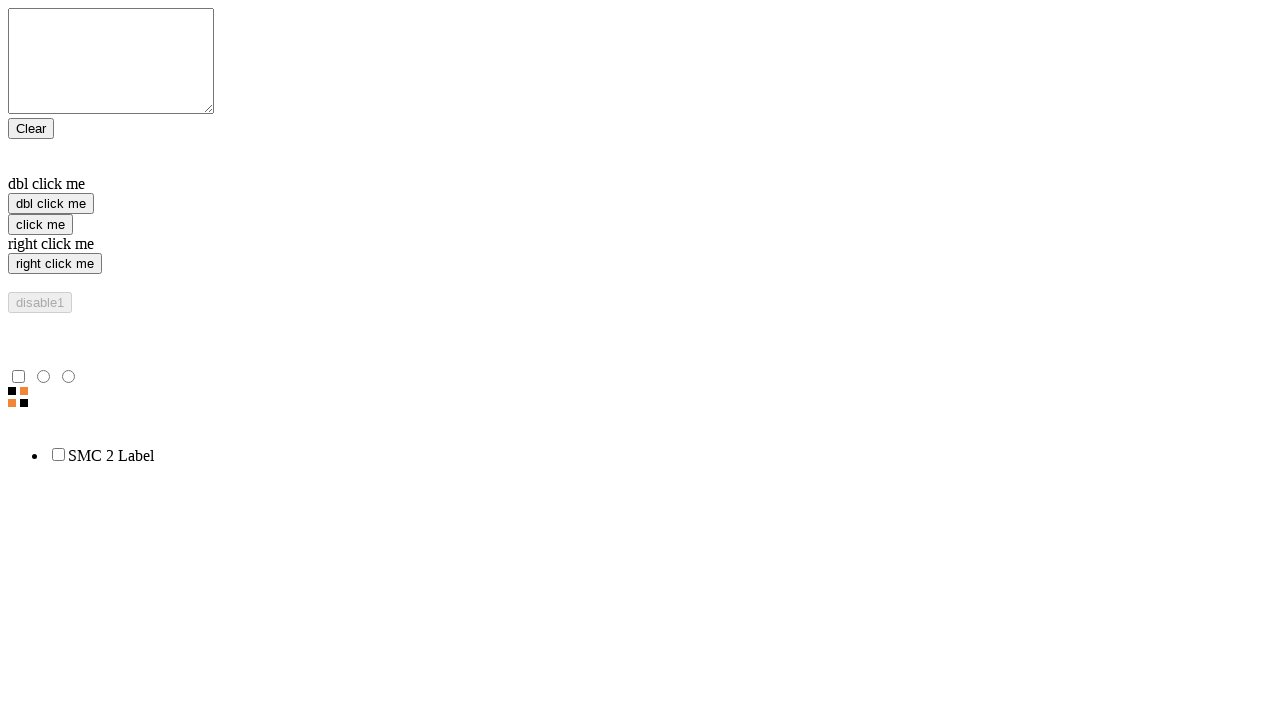

Located single click button
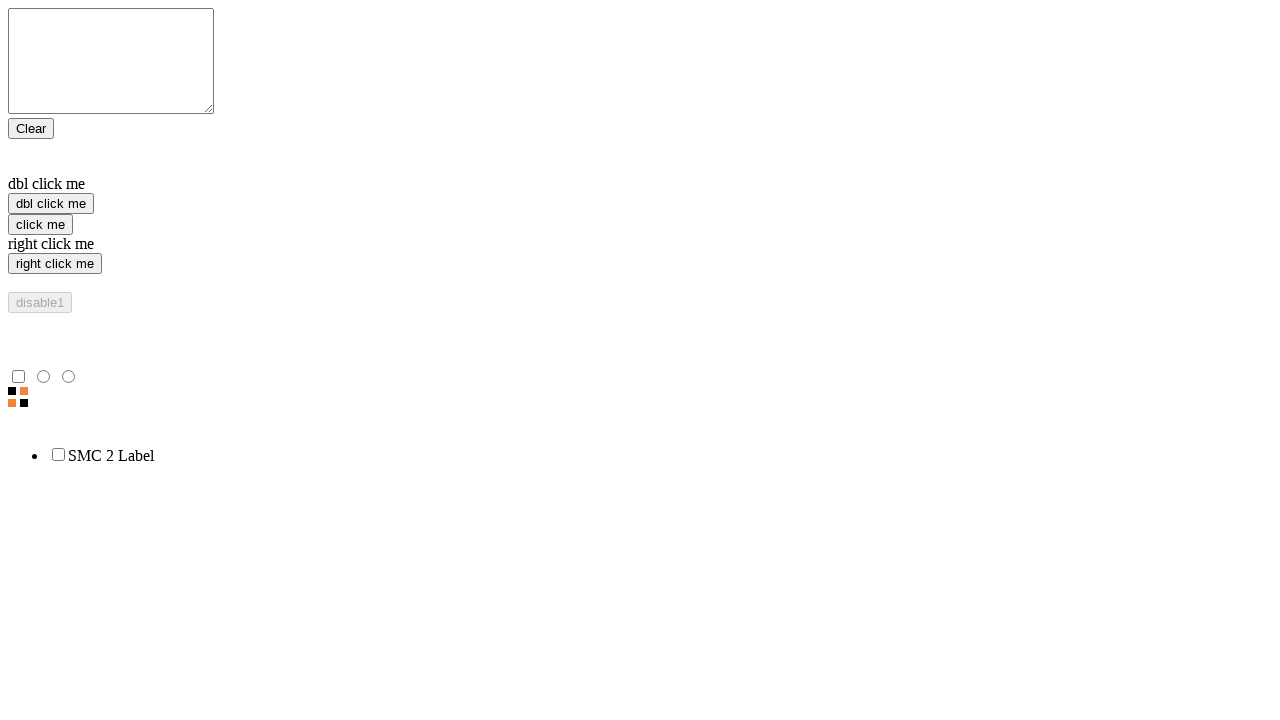

Located double click button
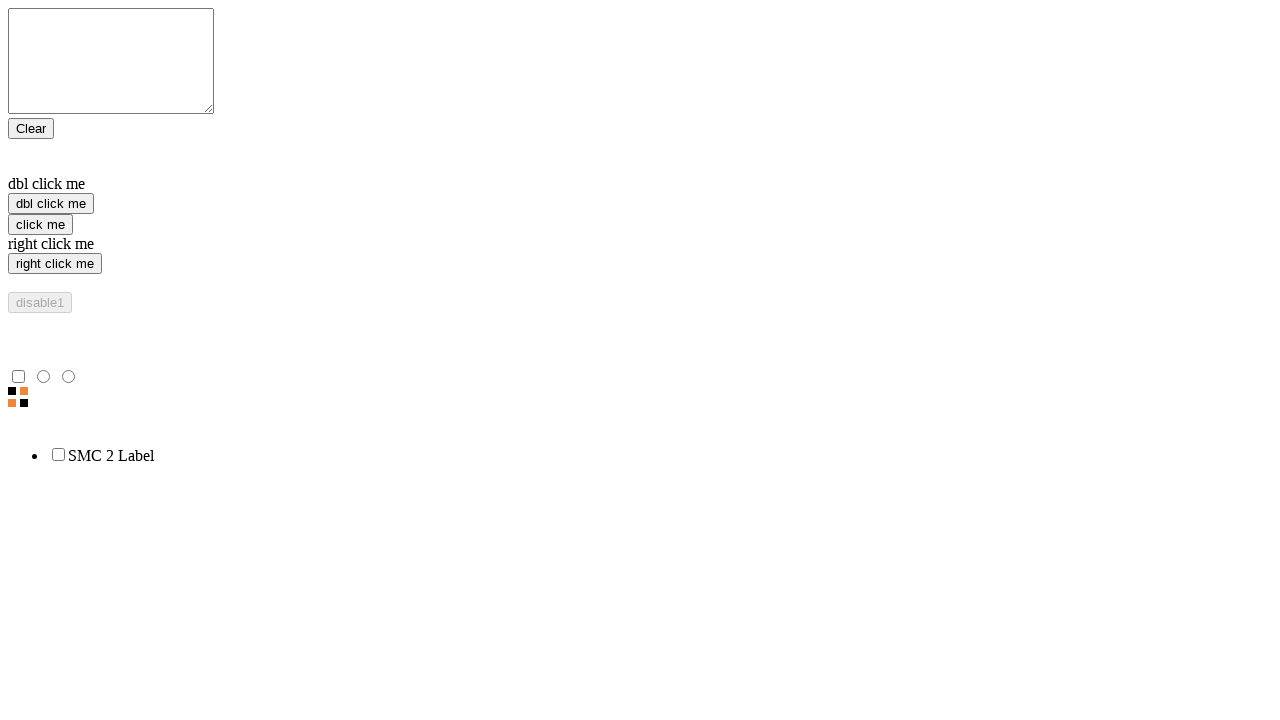

Located right click button
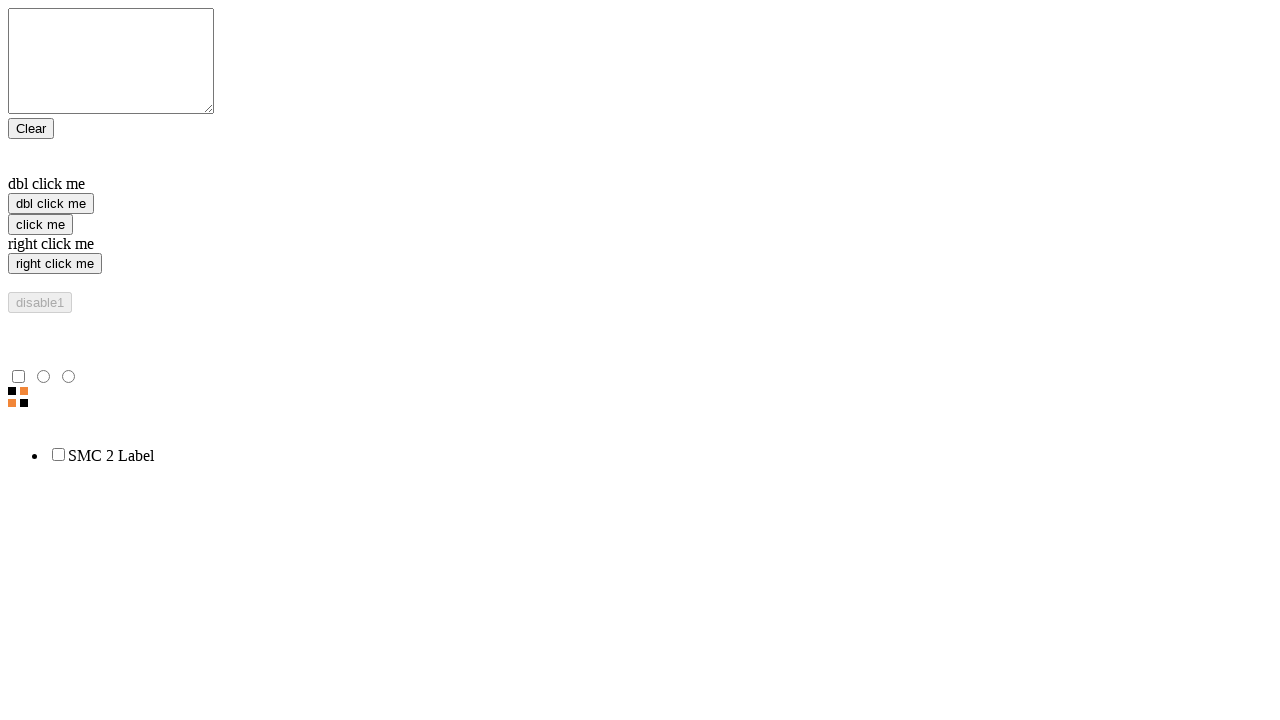

Performed single click action at (40, 224) on xpath=//input[@value='click me']
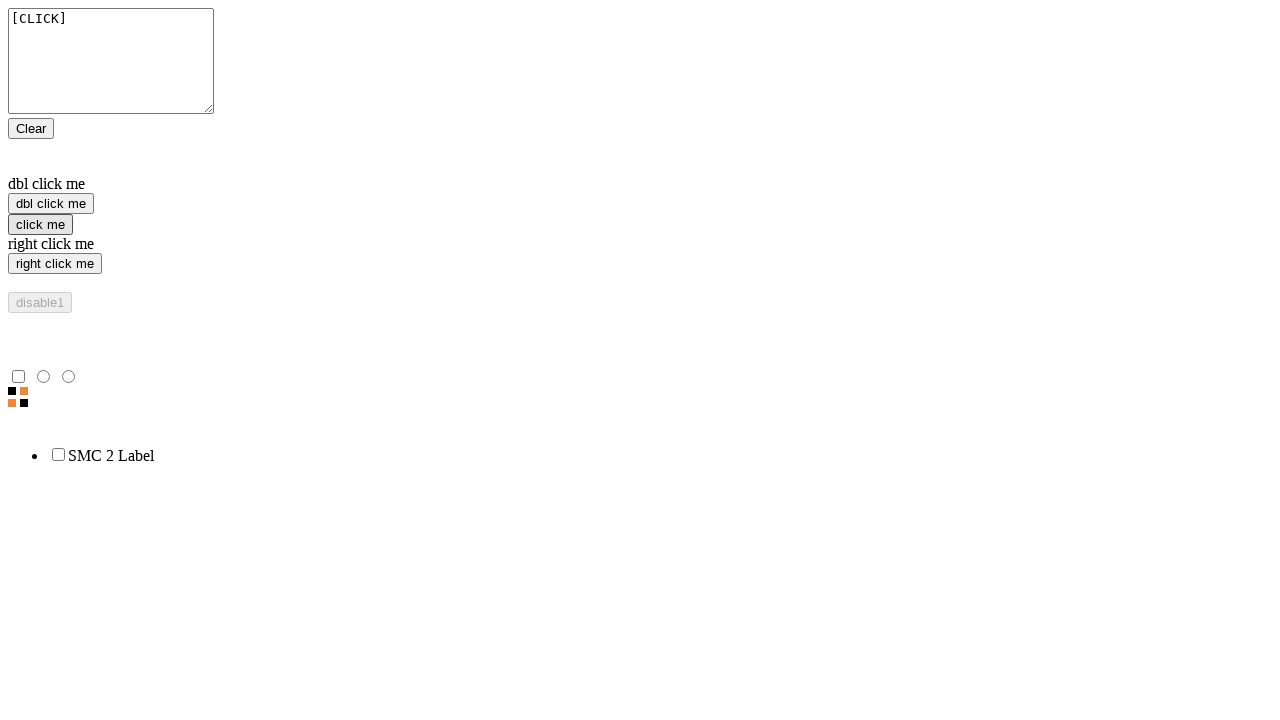

Performed right click action at (55, 264) on xpath=//input[@value='right click me']
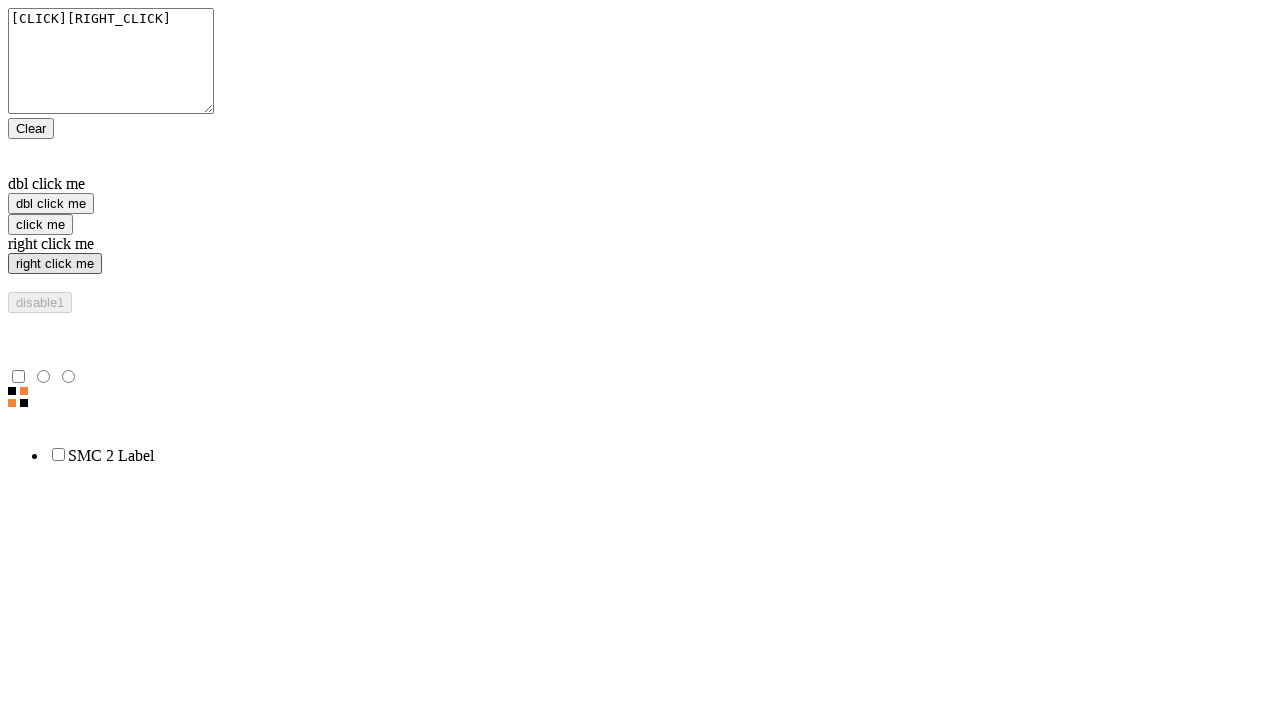

Performed double click action at (51, 204) on xpath=//input[@value='dbl click me']
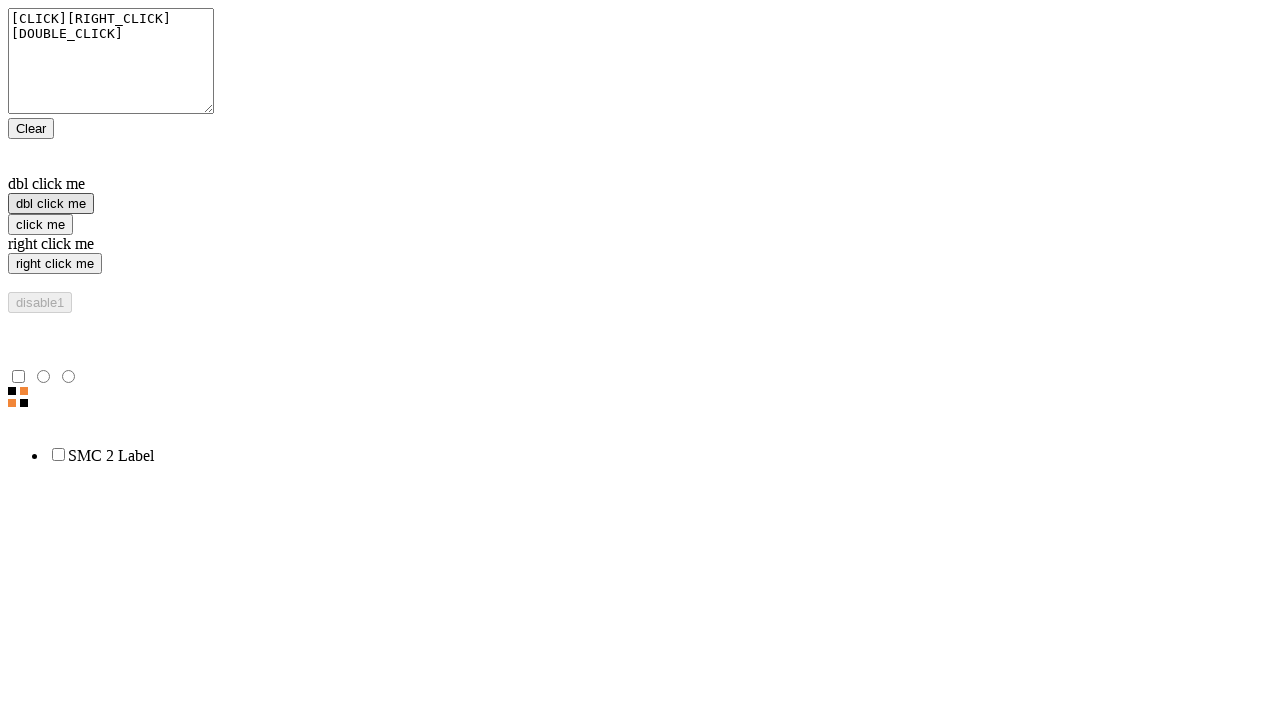

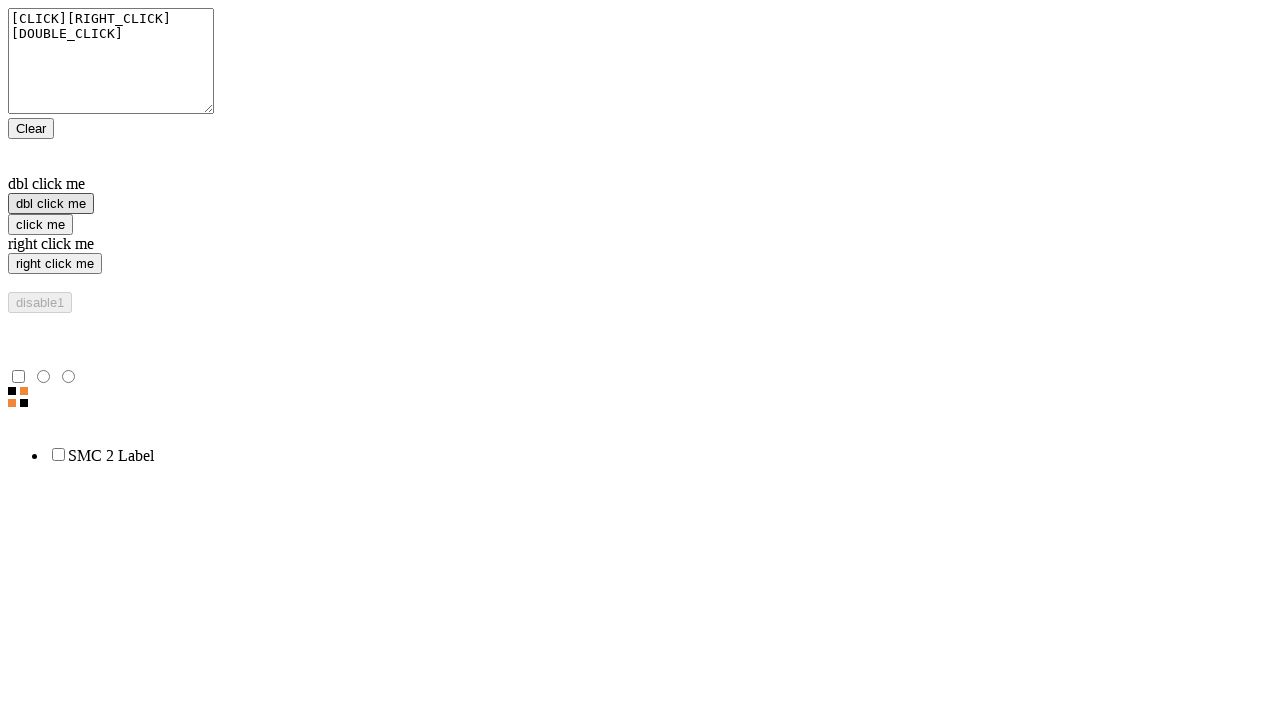